Navigates to the computers category page and clicks on the Notebooks link

Starting URL: https://shop.by/kompyutery/

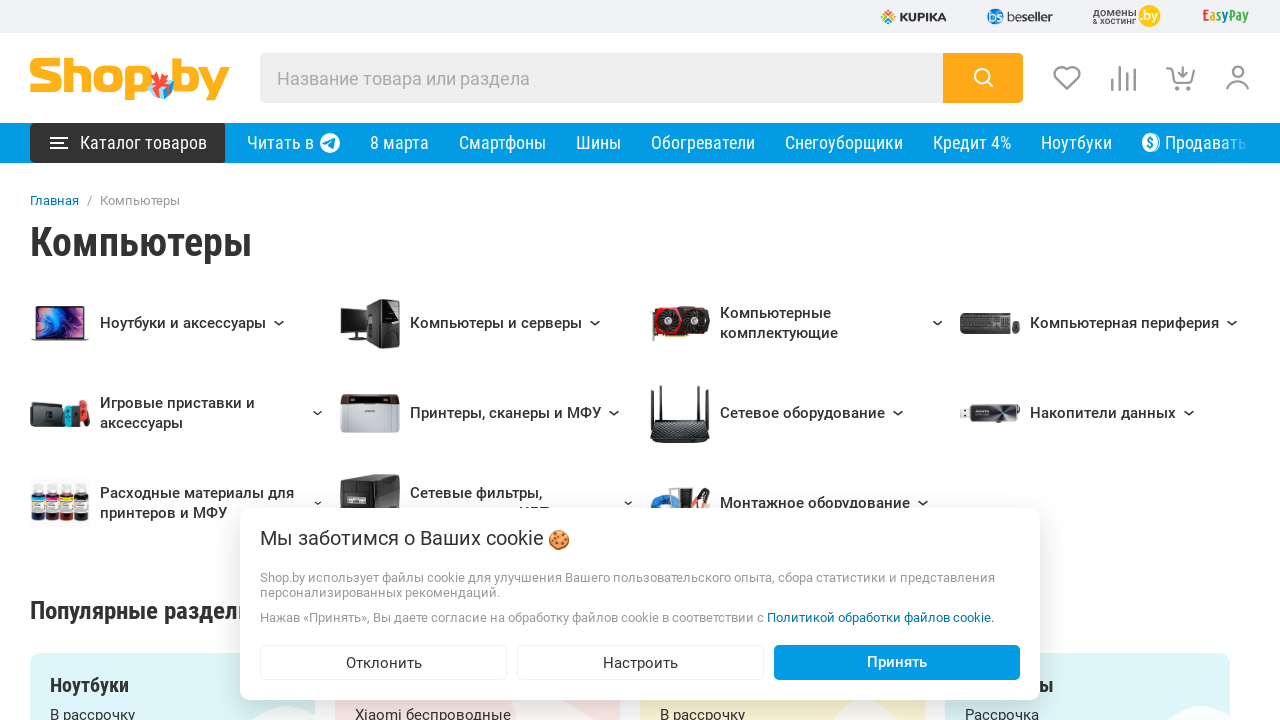

Clicked on Notebooks (Ноутбуки) link at (1076, 142) on a:has-text('Ноутбуки')
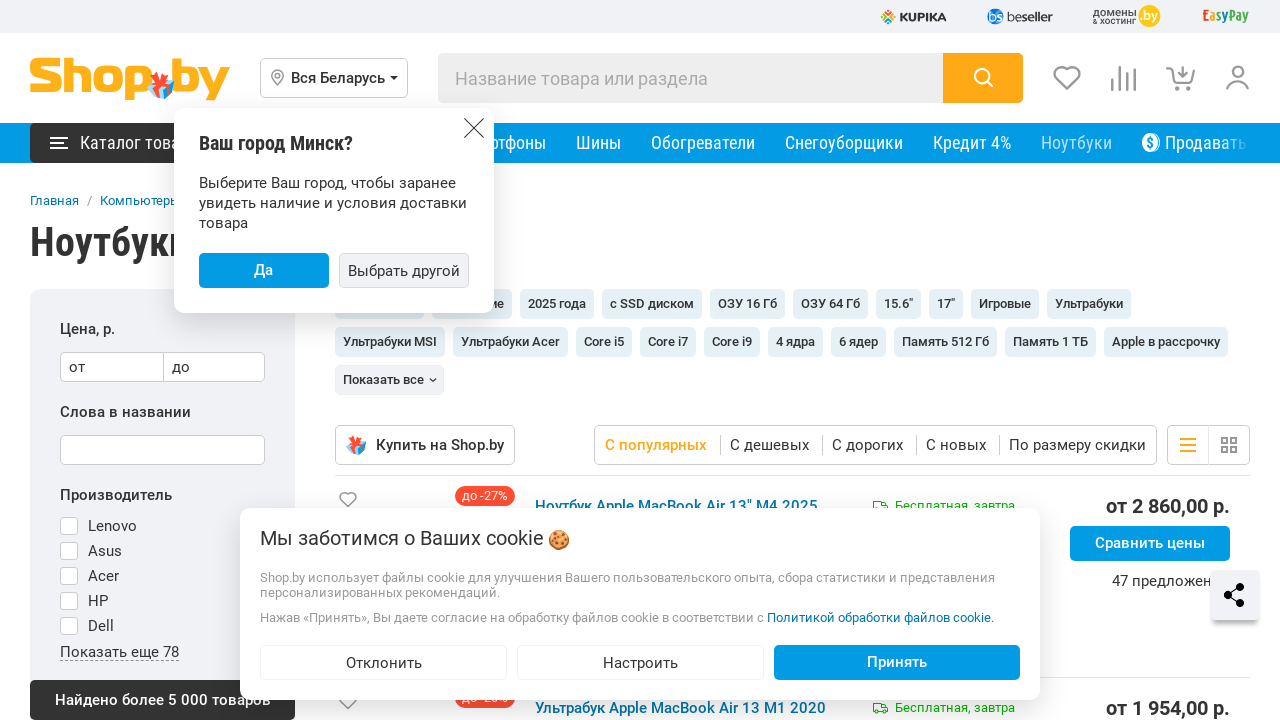

Waited for page to finish loading (networkidle state)
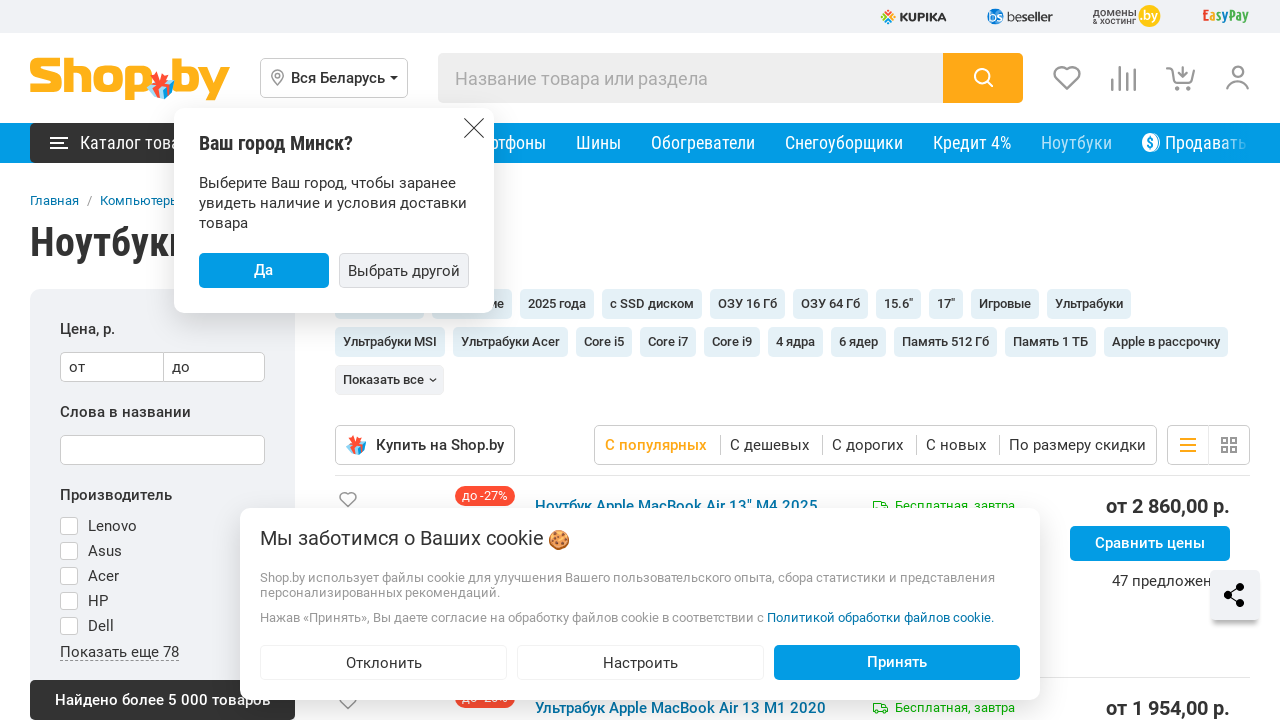

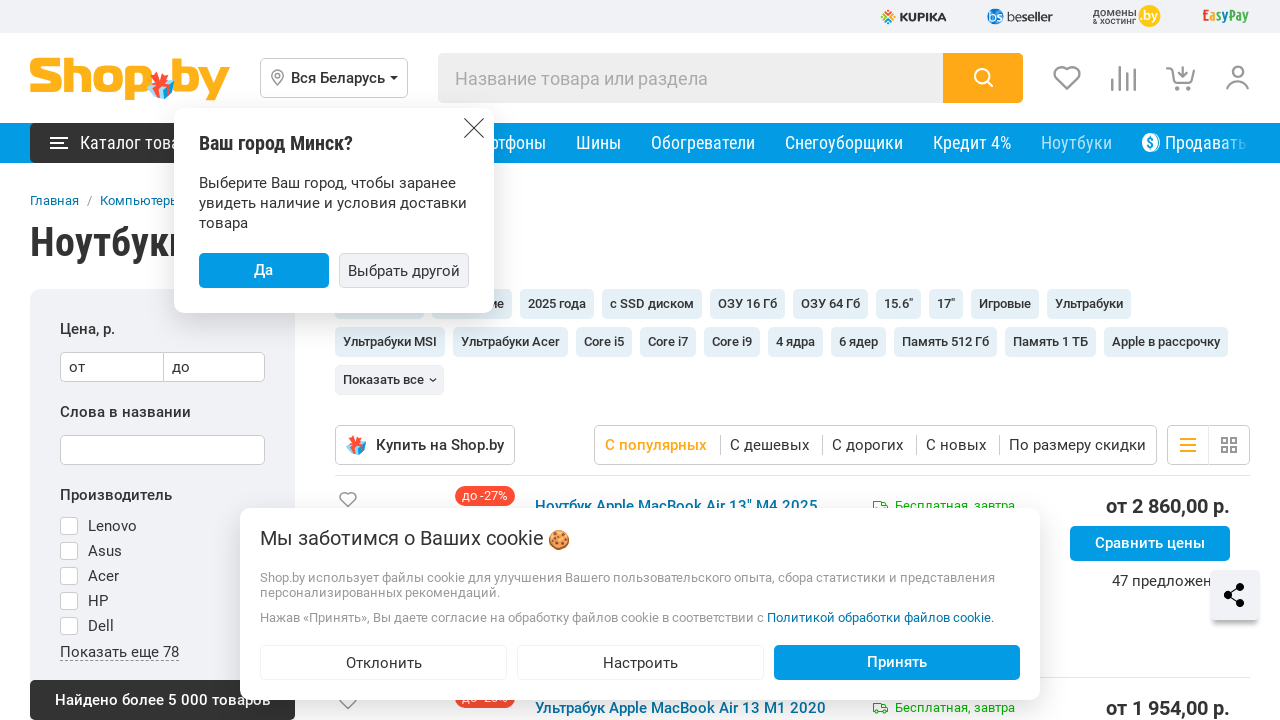